Tests form submission by clicking a link with calculated text, then filling out a multi-field form with name, city, and country information and submitting it.

Starting URL: http://suninjuly.github.io/find_link_text

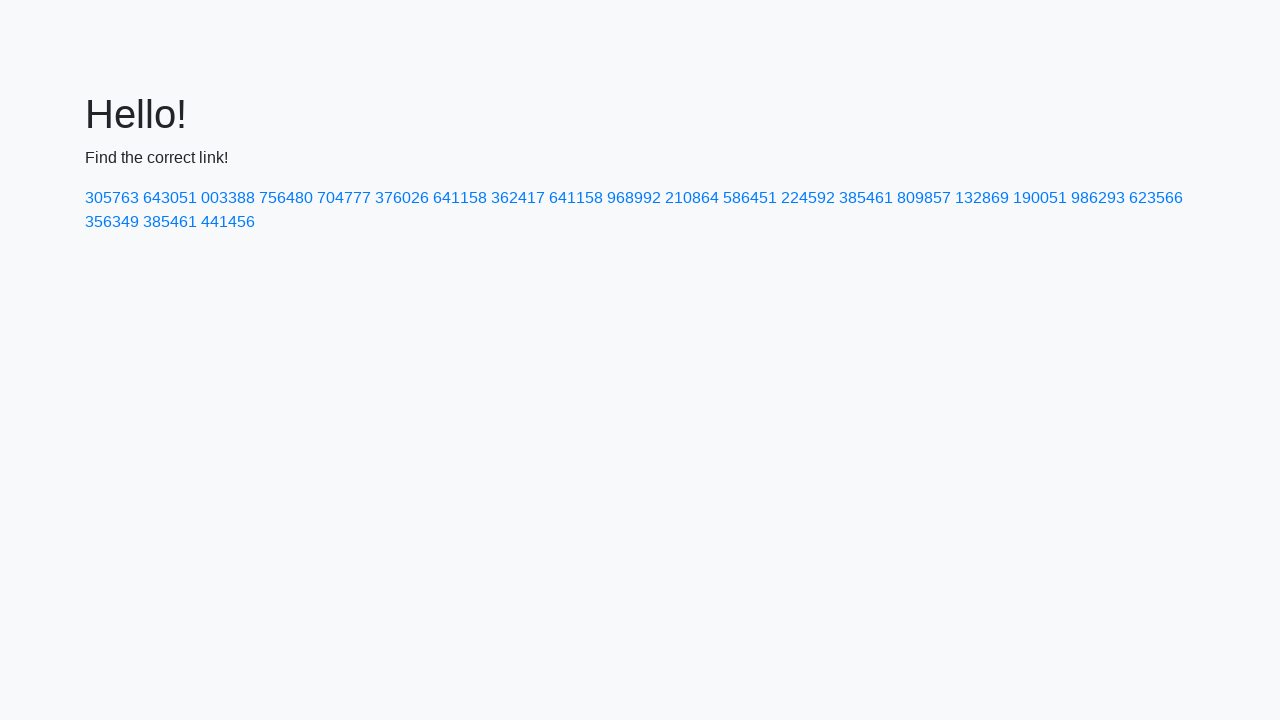

Clicked link with calculated text (pi^e * 10000) at (808, 198) on text=224592
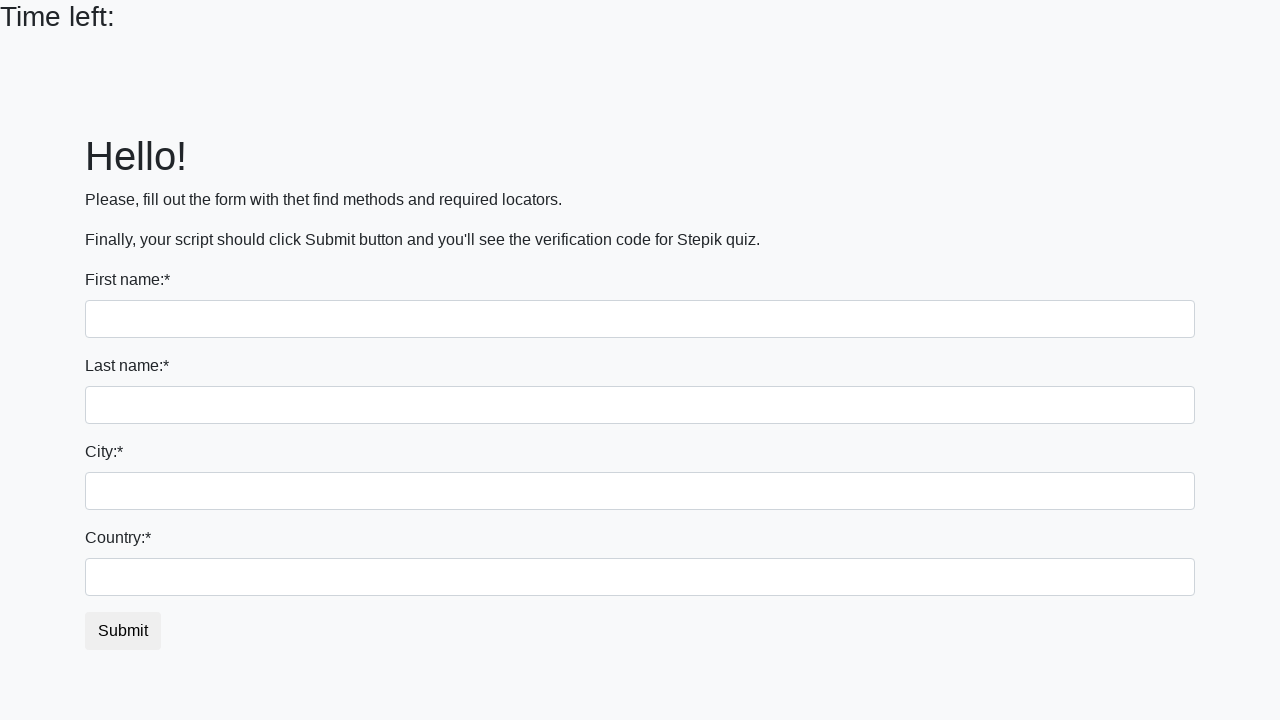

Filled first name field with 'Ivan' on input
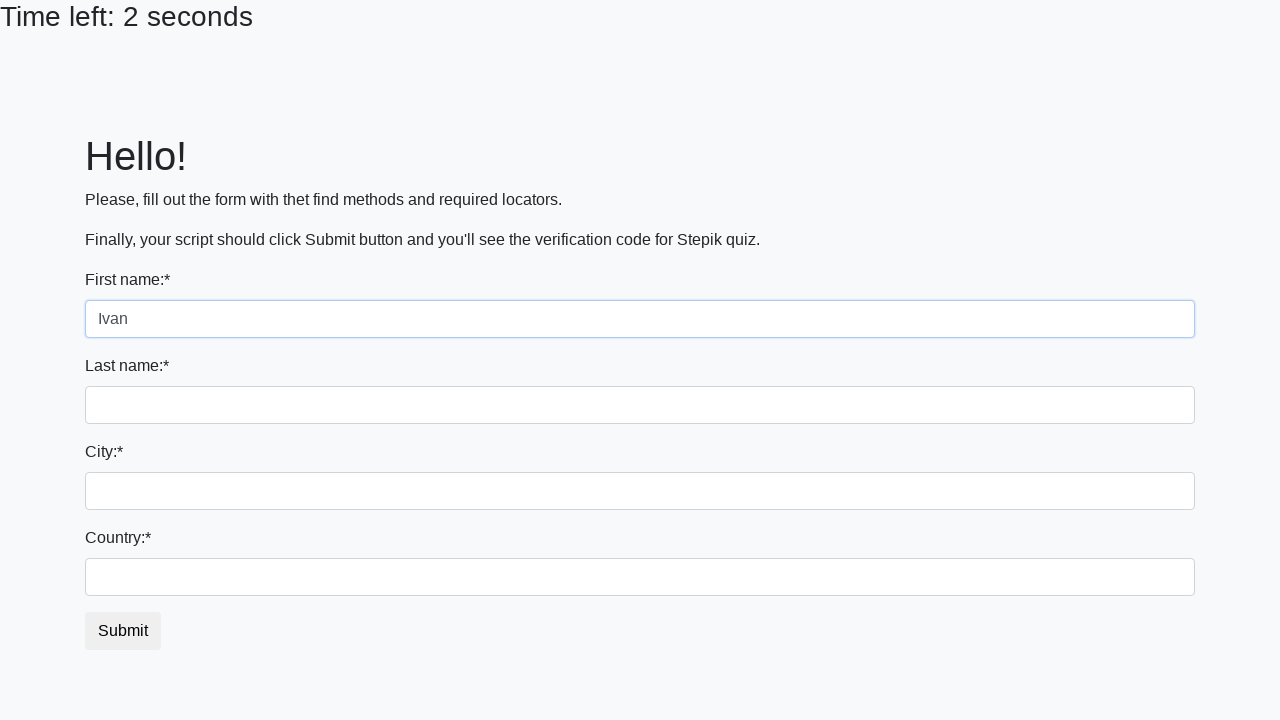

Filled last name field with 'Petrov' on input[name='last_name']
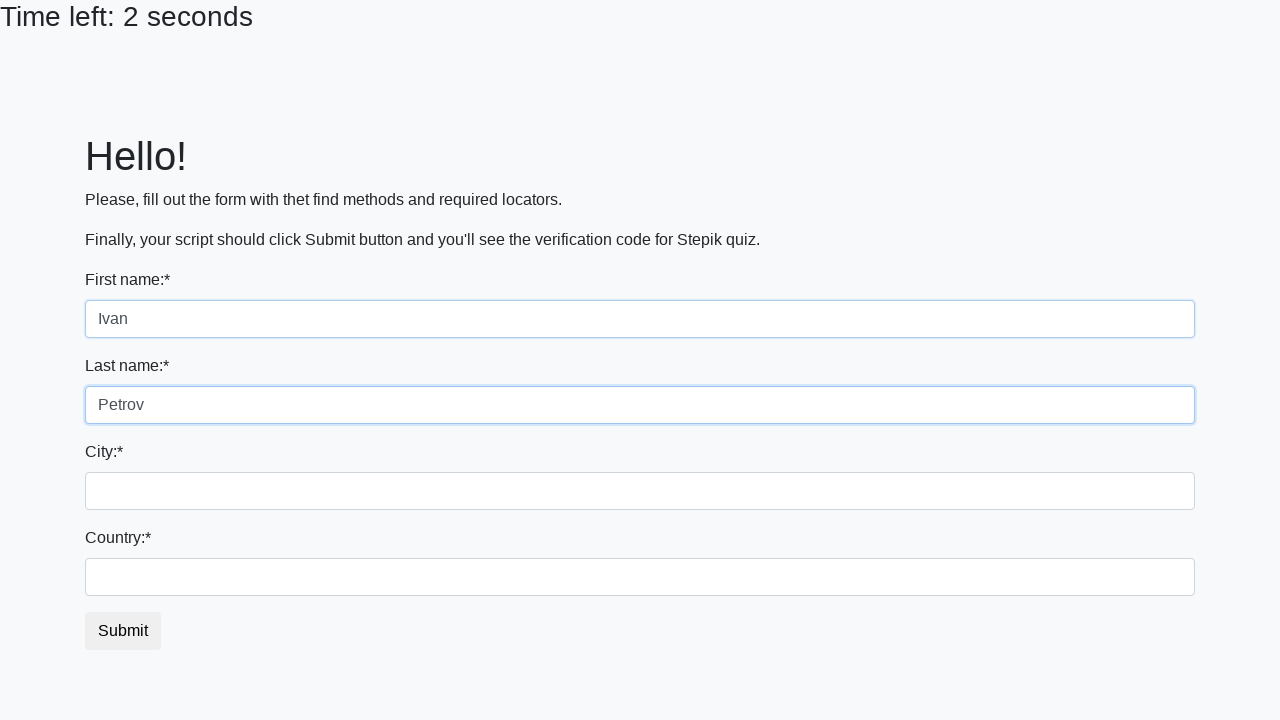

Filled city field with 'Smolensk' on .form-control.city
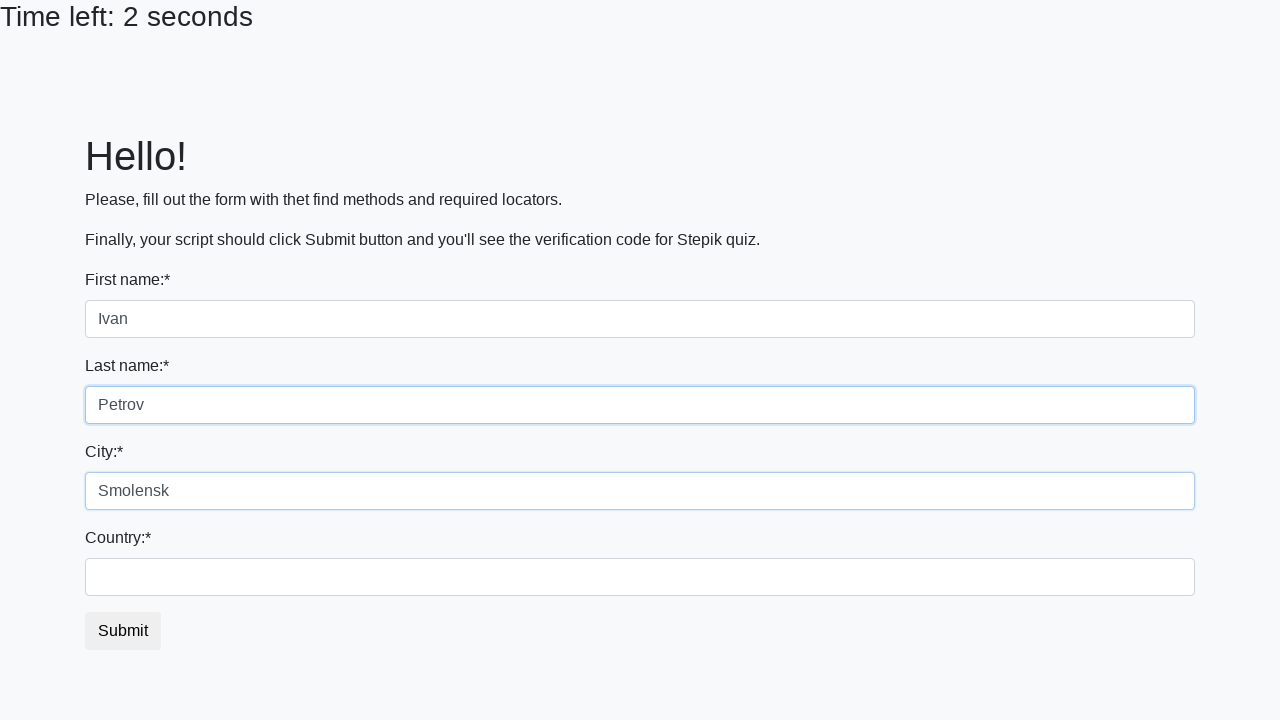

Filled country field with 'Russia' on #country
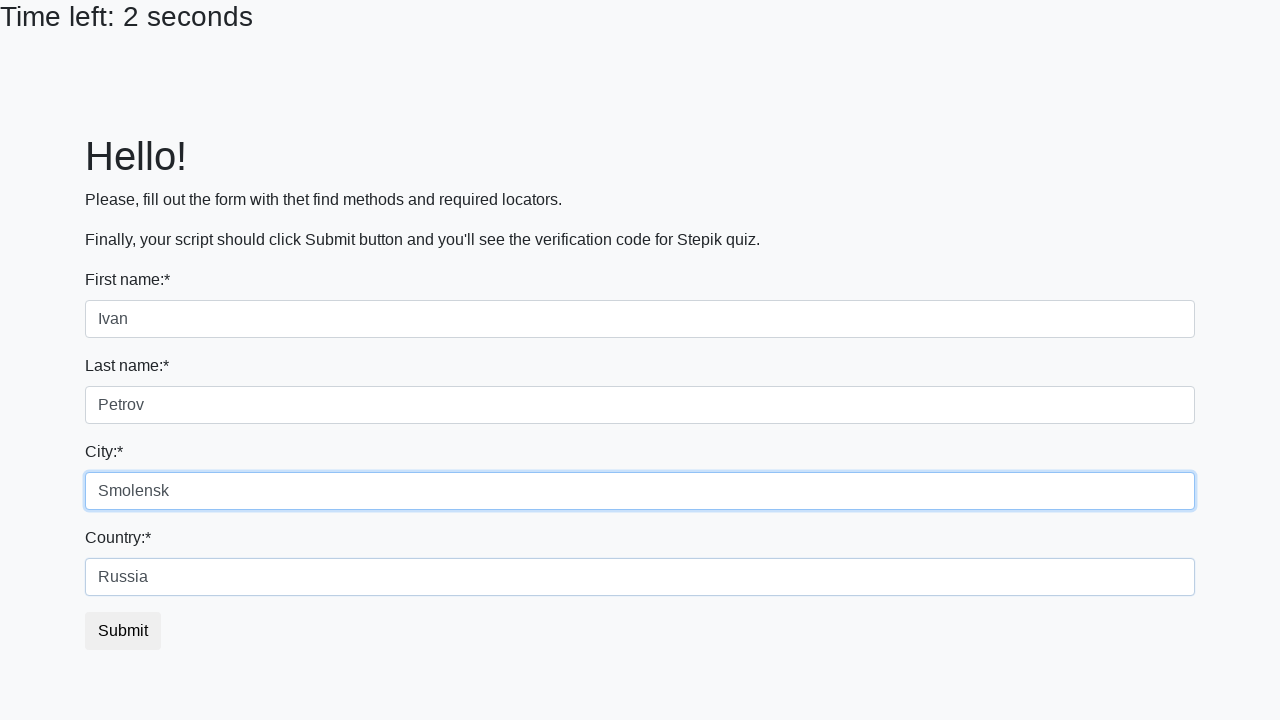

Clicked submit button to submit form at (123, 631) on button.btn
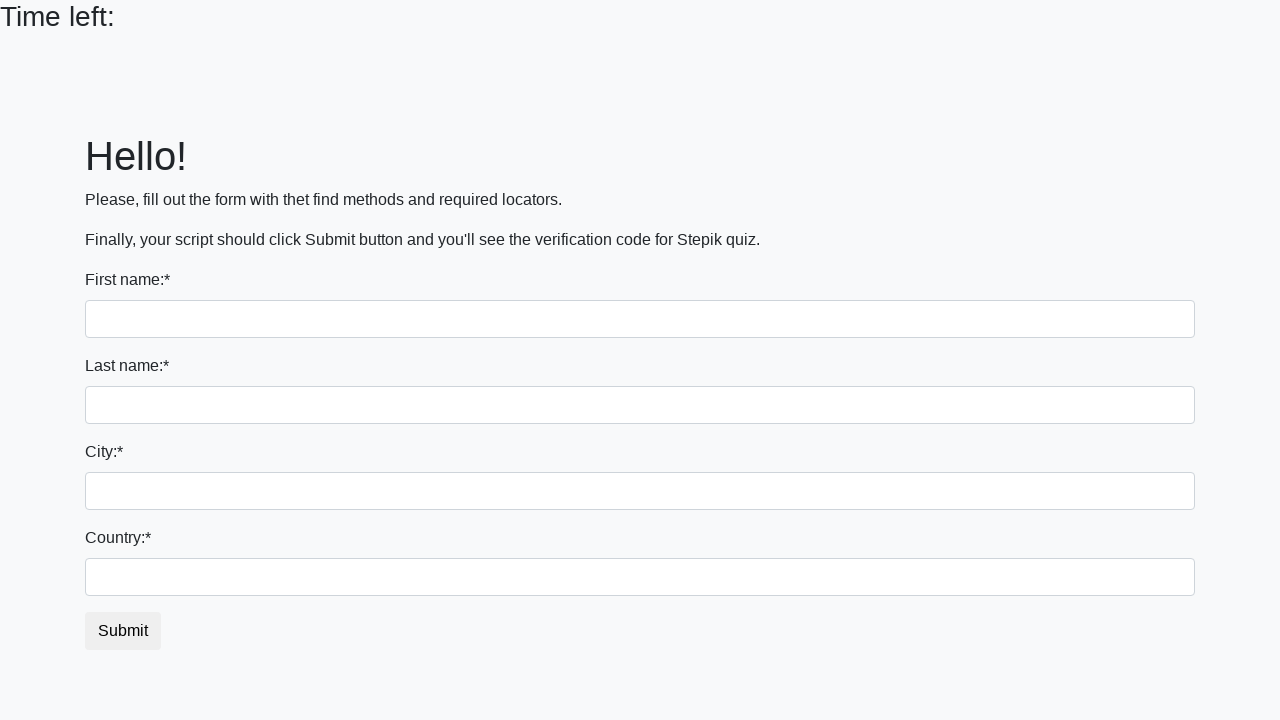

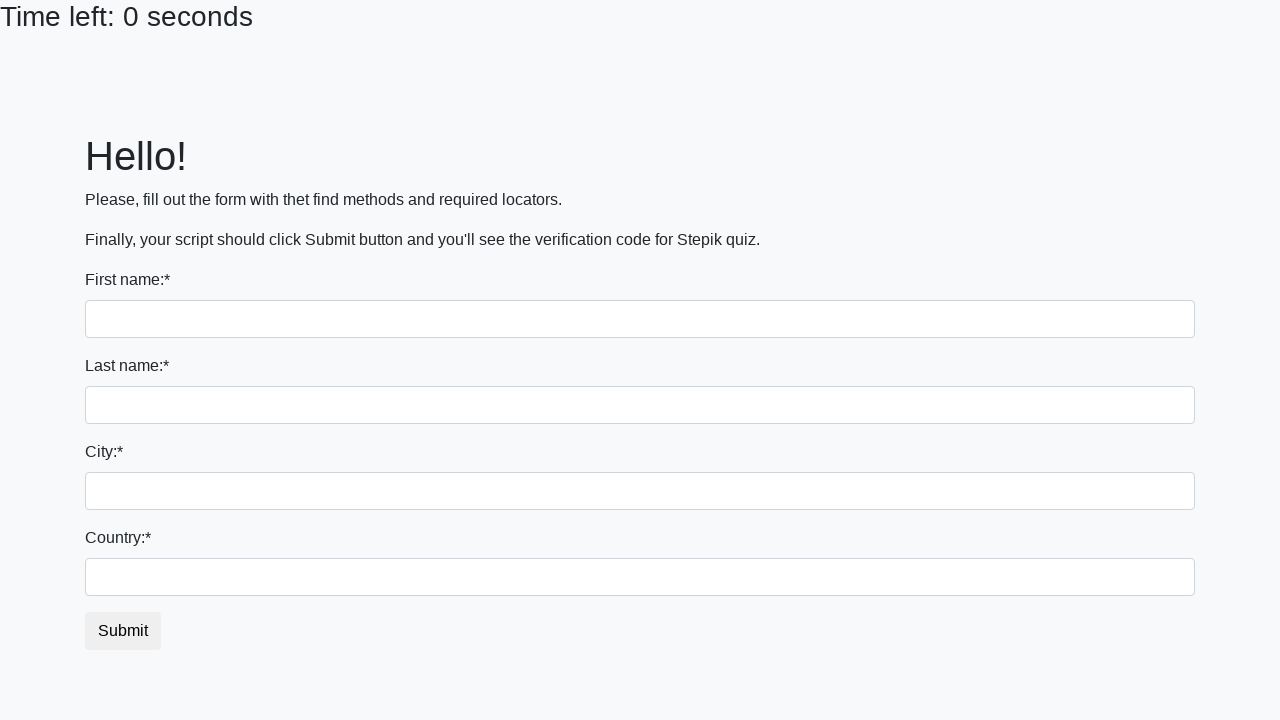